Tests static dropdown selection functionality and passenger count selection on a flight booking form

Starting URL: https://rahulshettyacademy.com/dropdownsPractise/

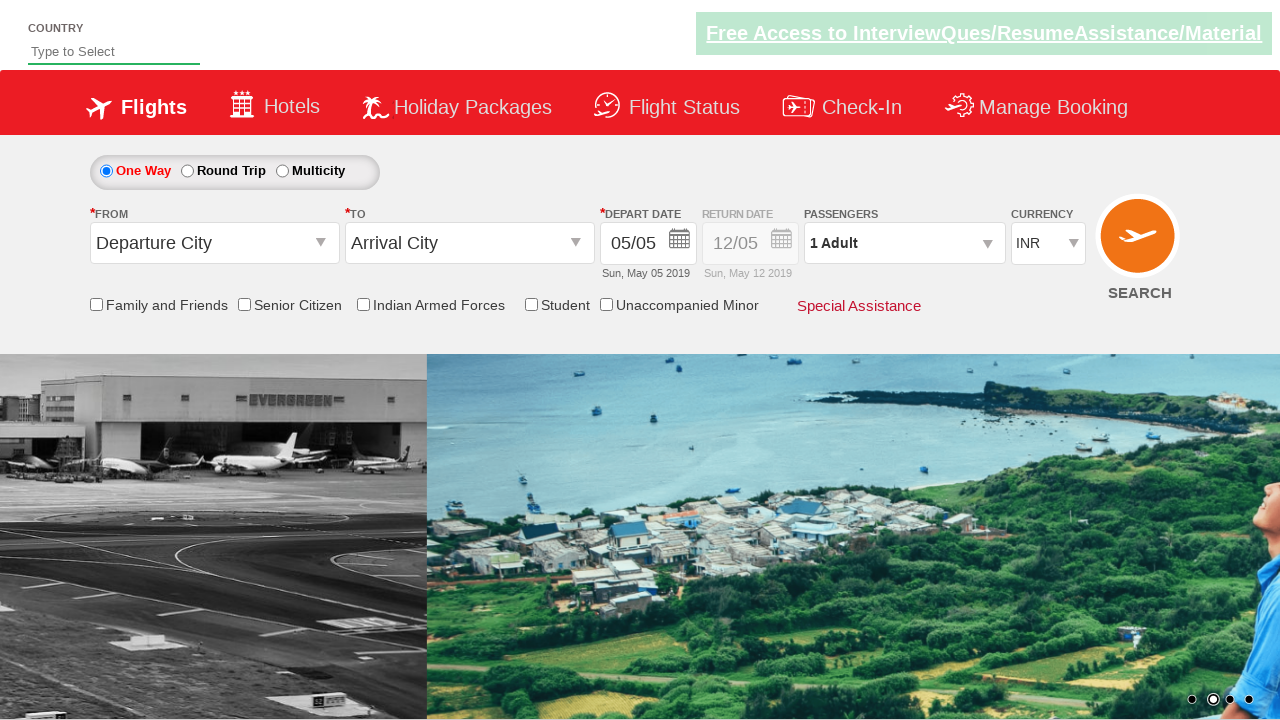

Selected currency dropdown by index 3 on #ctl00_mainContent_DropDownListCurrency
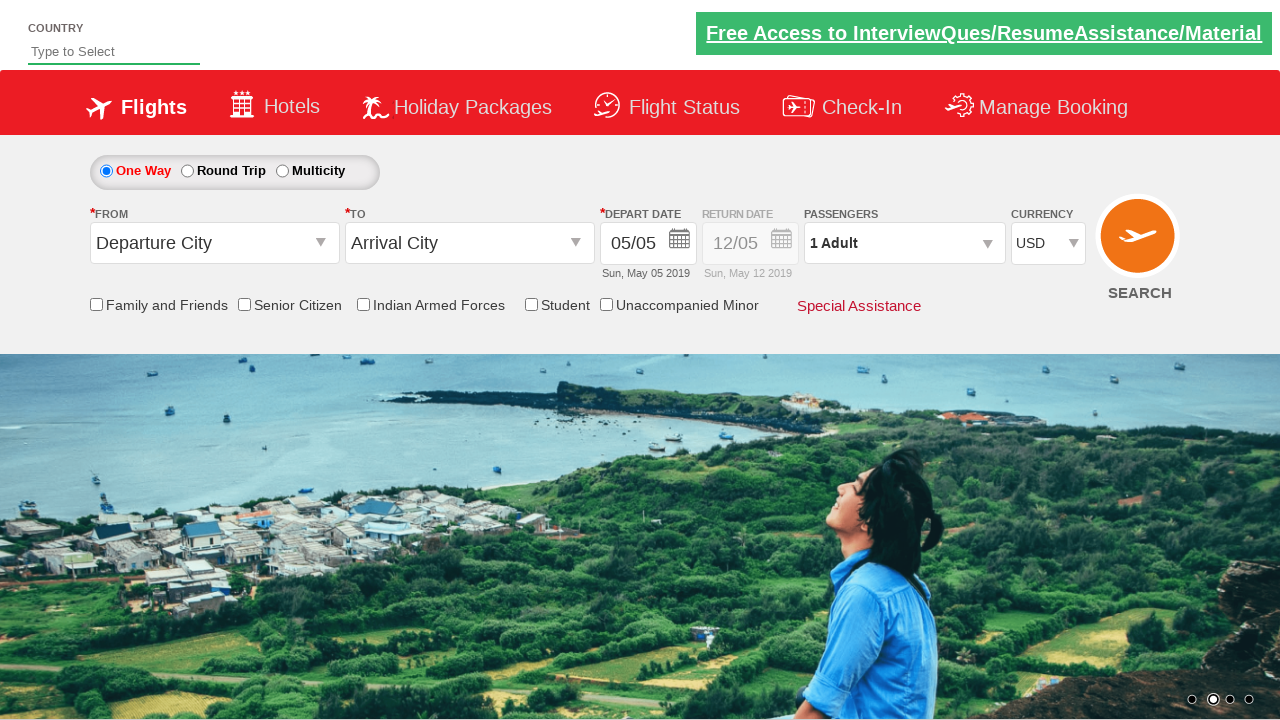

Selected AED currency by visible text on #ctl00_mainContent_DropDownListCurrency
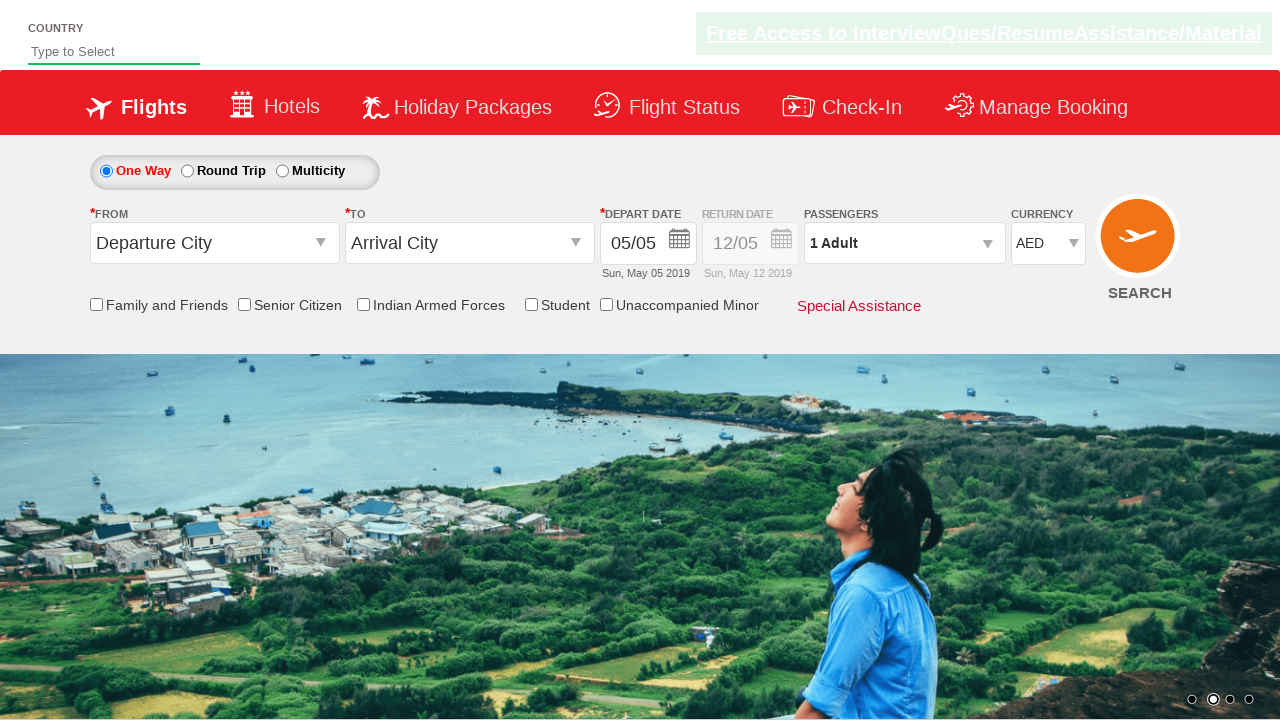

Selected INR currency by value on #ctl00_mainContent_DropDownListCurrency
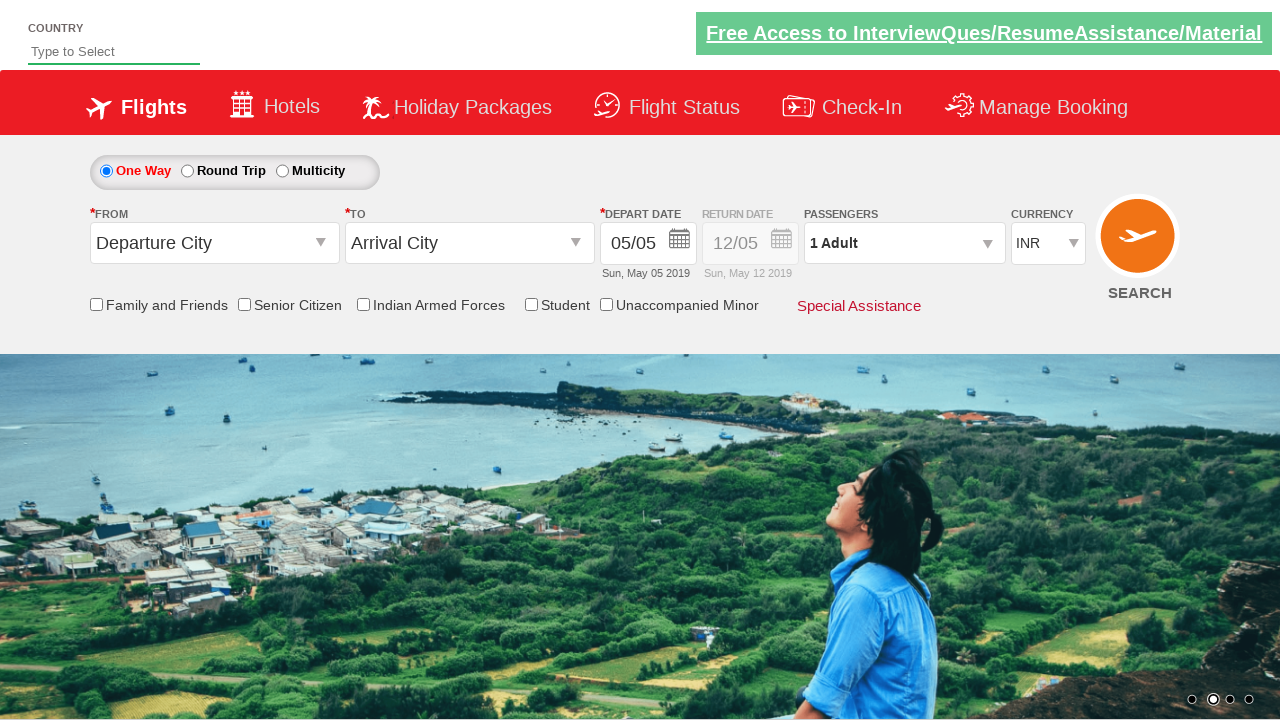

Clicked passenger dropdown to open it at (904, 243) on #divpaxinfo
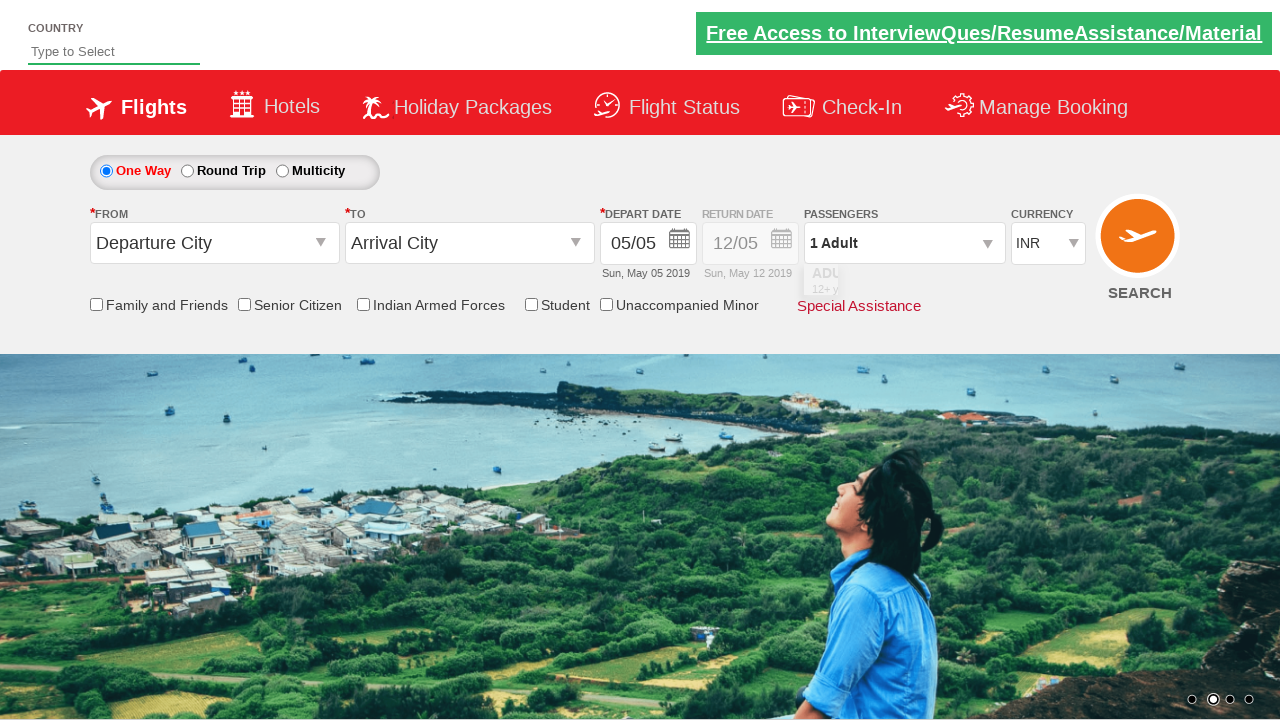

Clicked adult increment button (iteration 1 of 4) at (982, 288) on #hrefIncAdt
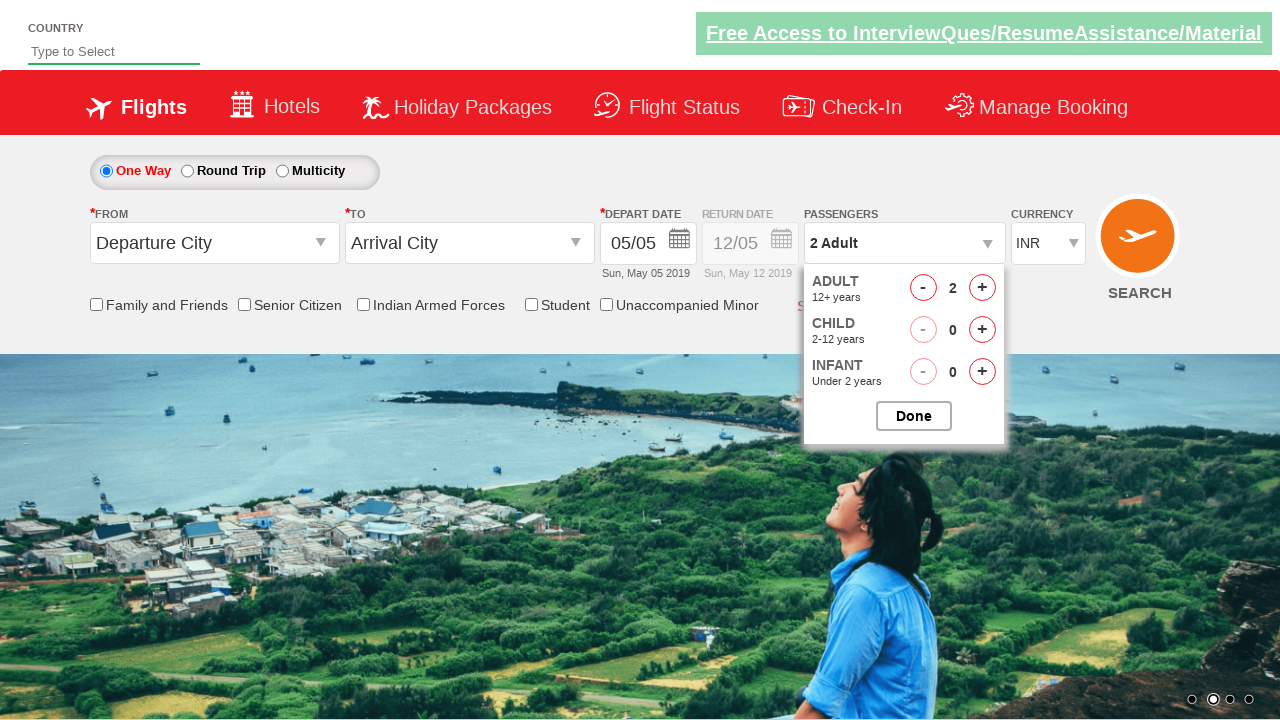

Clicked adult increment button (iteration 2 of 4) at (982, 288) on #hrefIncAdt
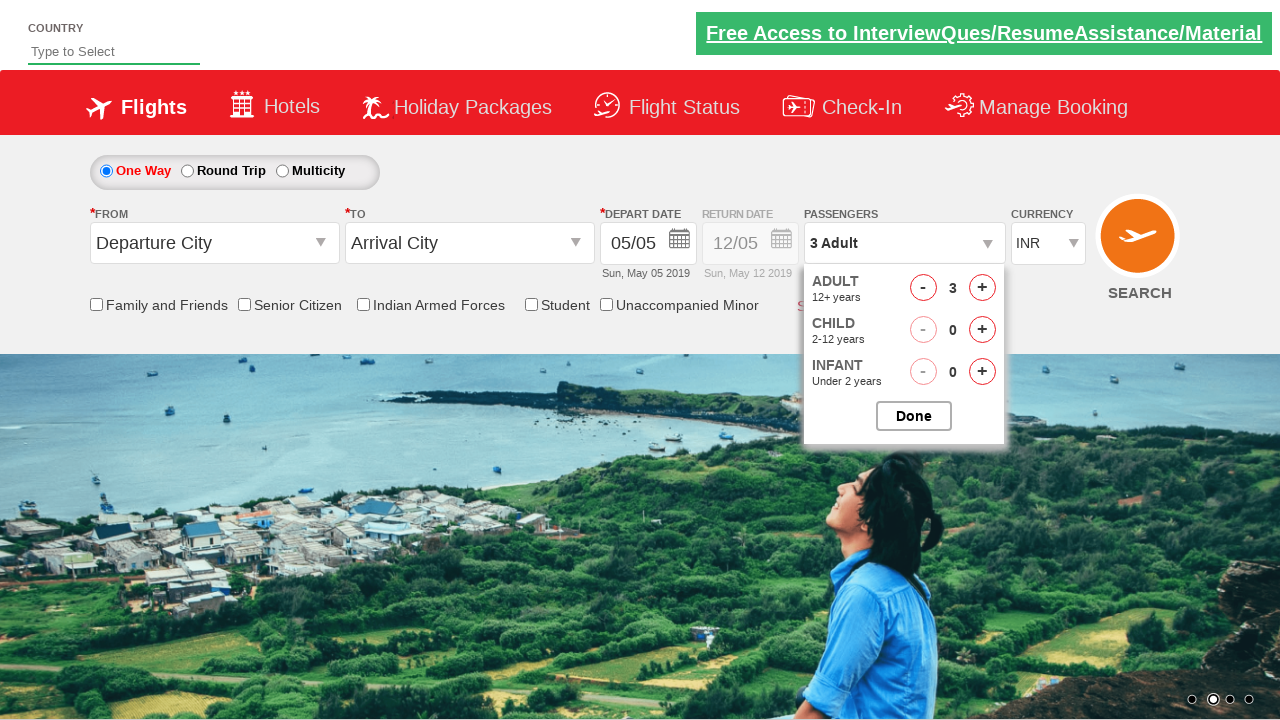

Clicked adult increment button (iteration 3 of 4) at (982, 288) on #hrefIncAdt
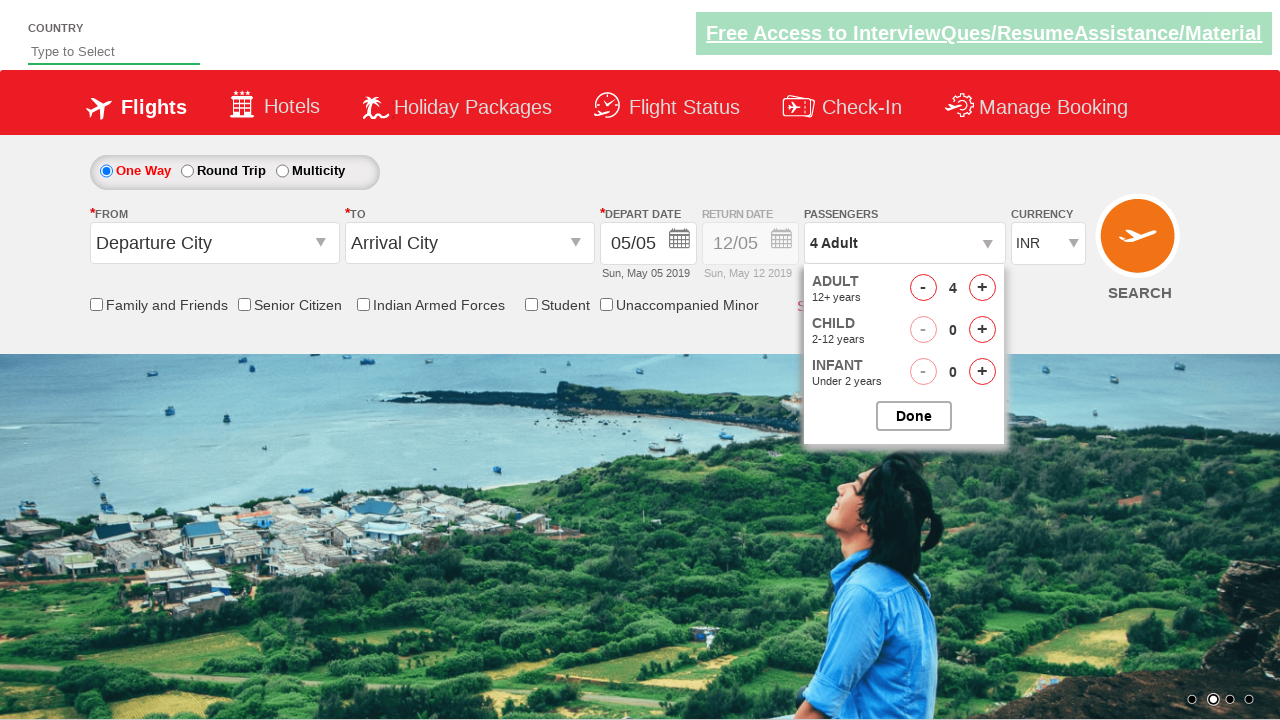

Clicked adult increment button (iteration 4 of 4) at (982, 288) on #hrefIncAdt
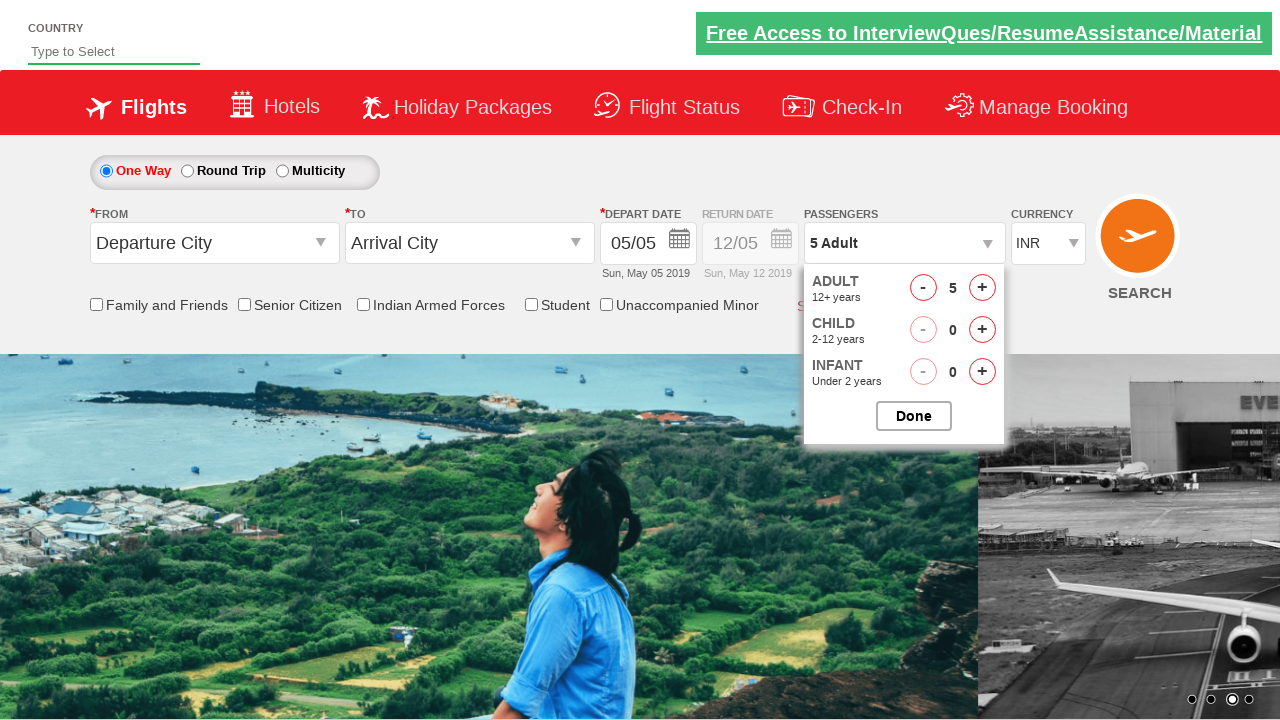

Closed passenger selection dropdown at (914, 416) on #btnclosepaxoption
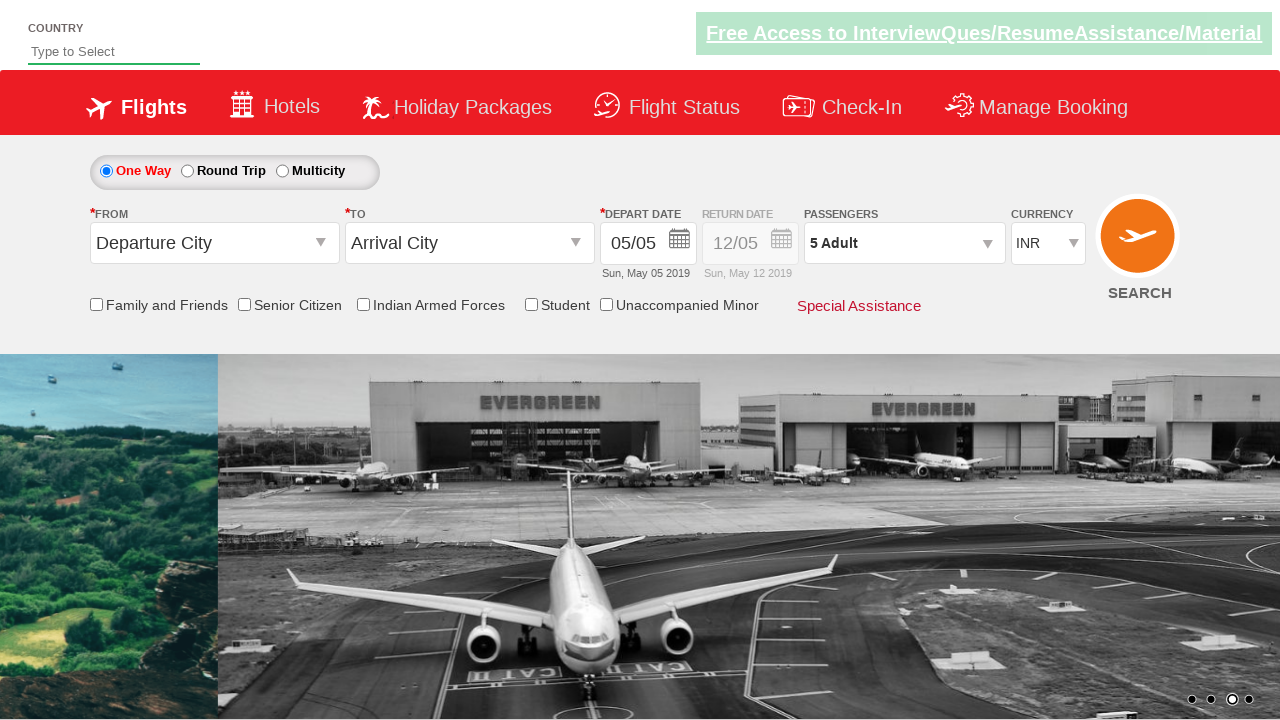

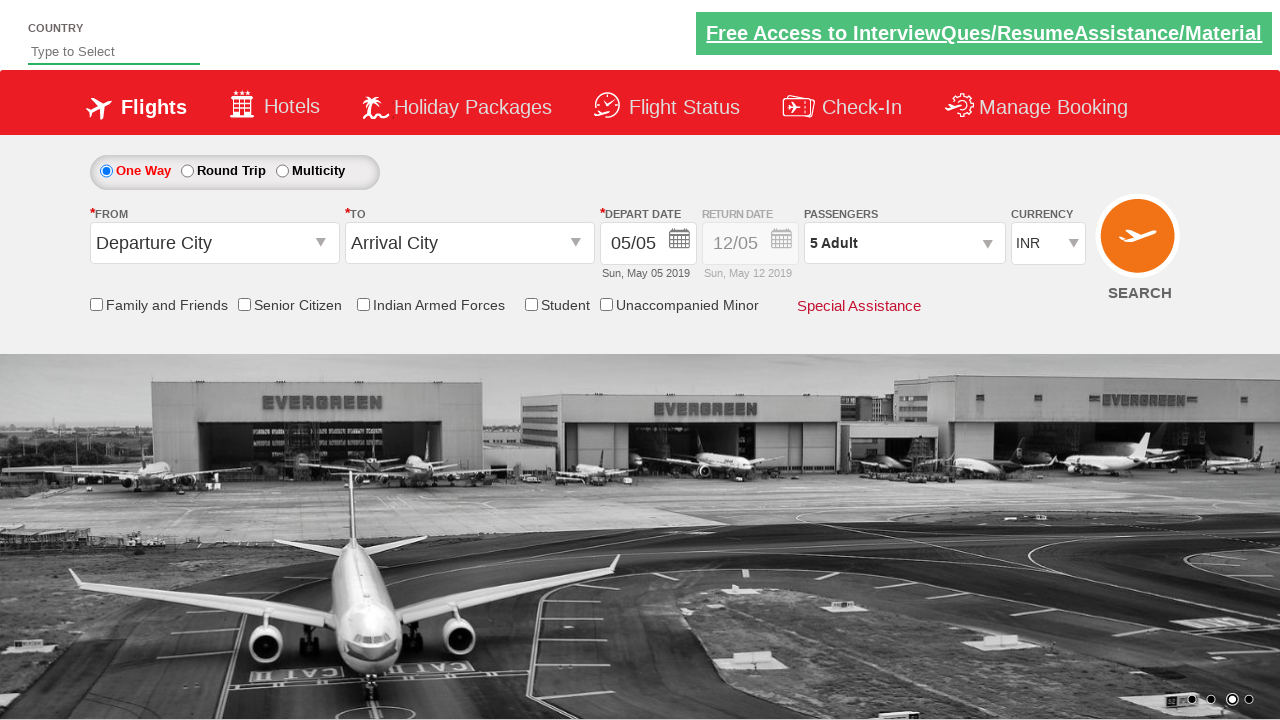